Tests JavaScript prompt alert functionality by clicking a button to trigger a prompt, entering text, and accepting the alert

Starting URL: https://www.w3schools.com/js/tryit.asp?filename=tryjs_prompt

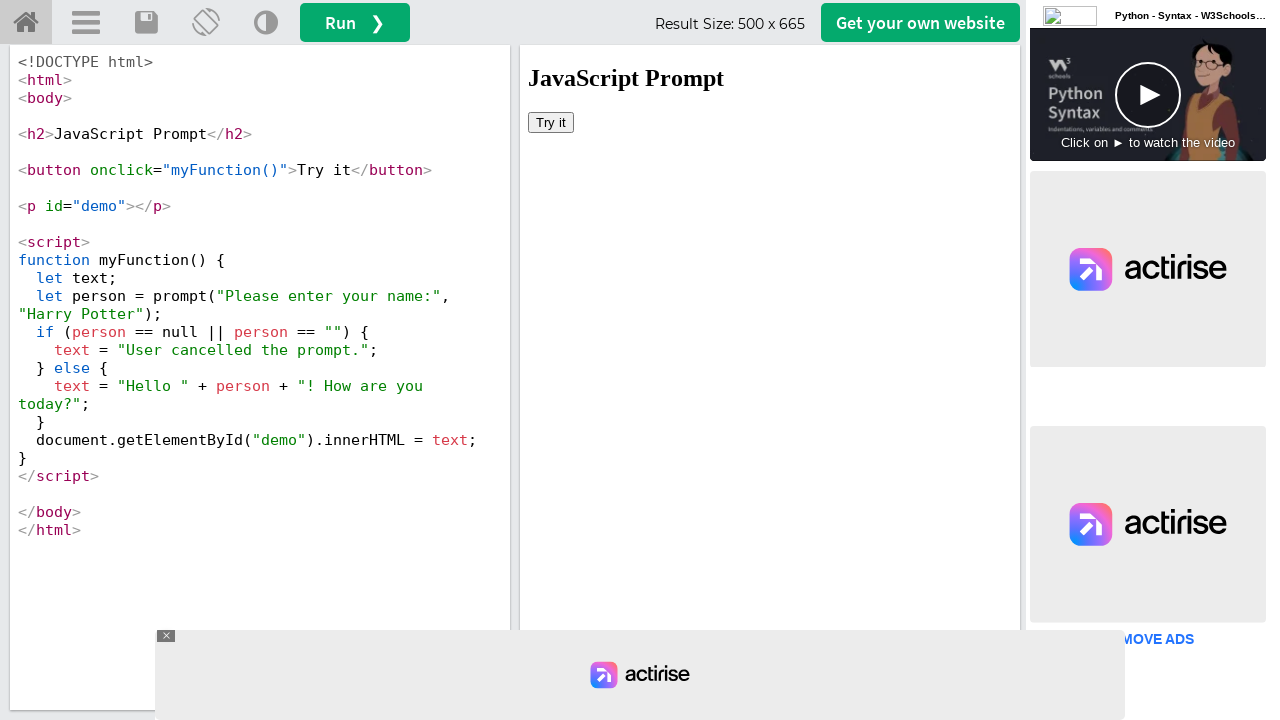

Clicked Try it button in iframe to trigger prompt at (551, 122) on #iframeResult >> internal:control=enter-frame >> xpath=//button[text()='Try it']
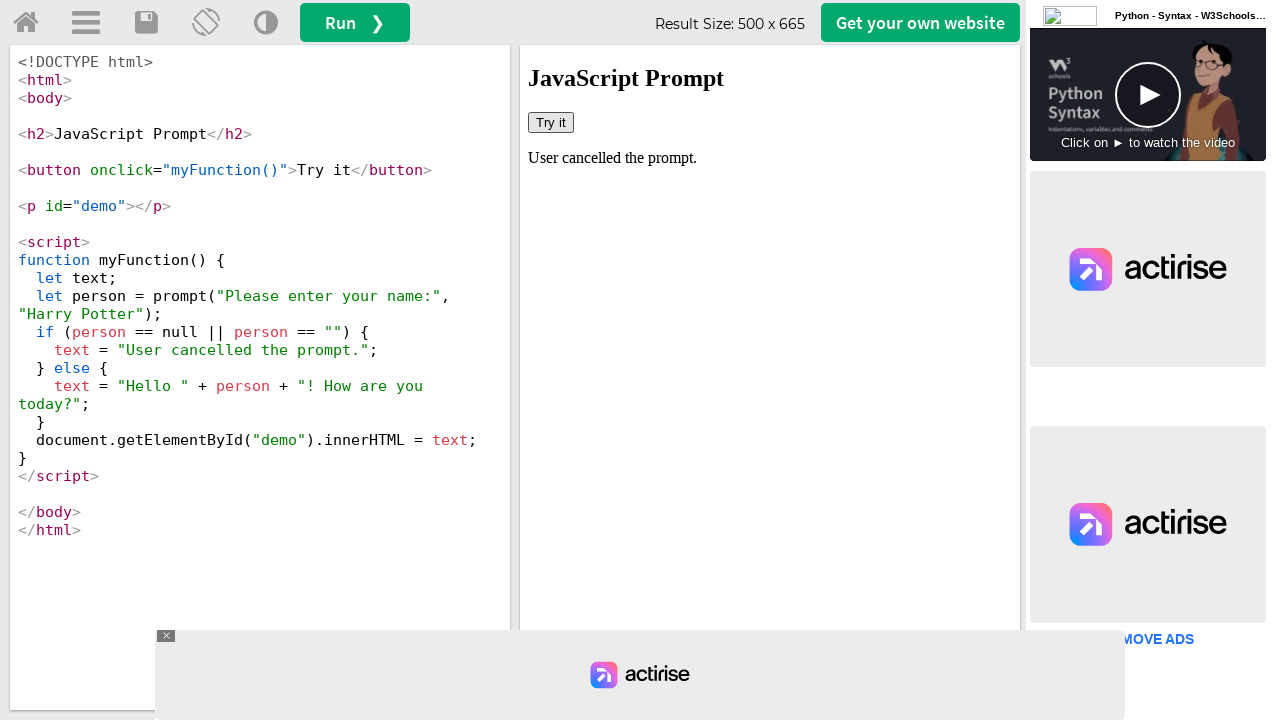

Set up dialog handler to accept prompt with 'Marcus'
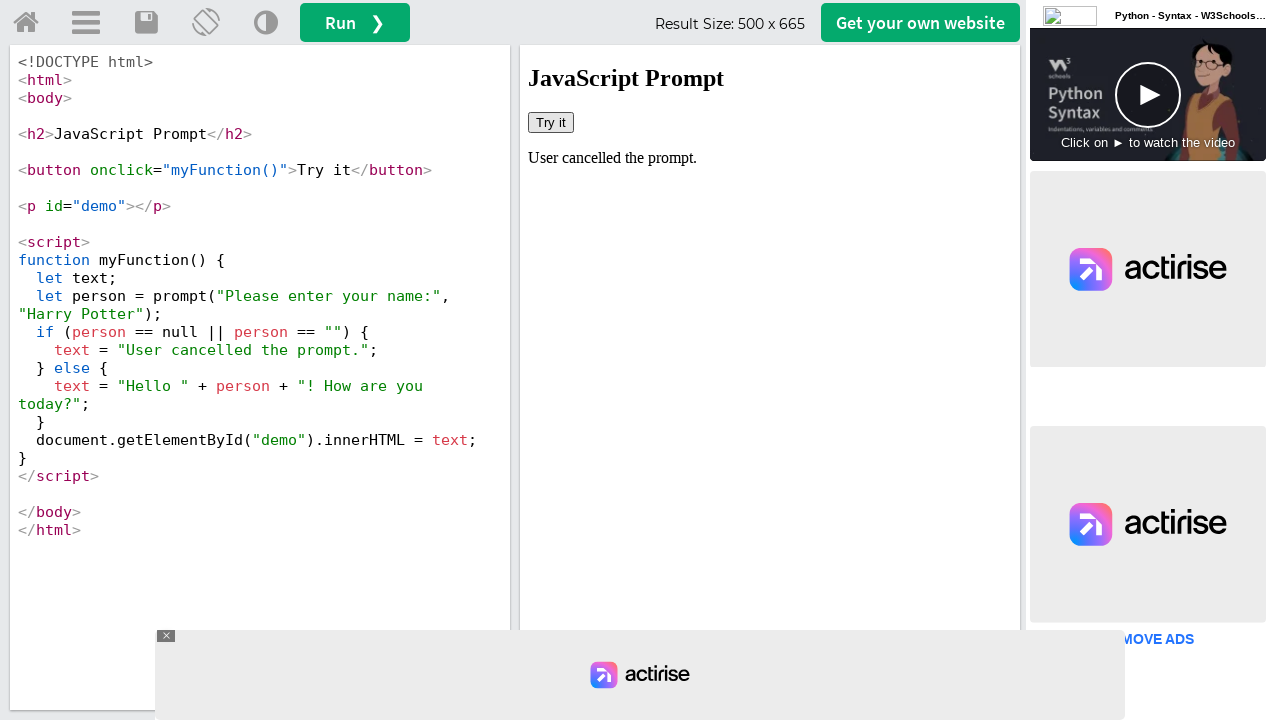

Clicked Try it button again to trigger the prompt alert at (551, 122) on #iframeResult >> internal:control=enter-frame >> xpath=//button[text()='Try it']
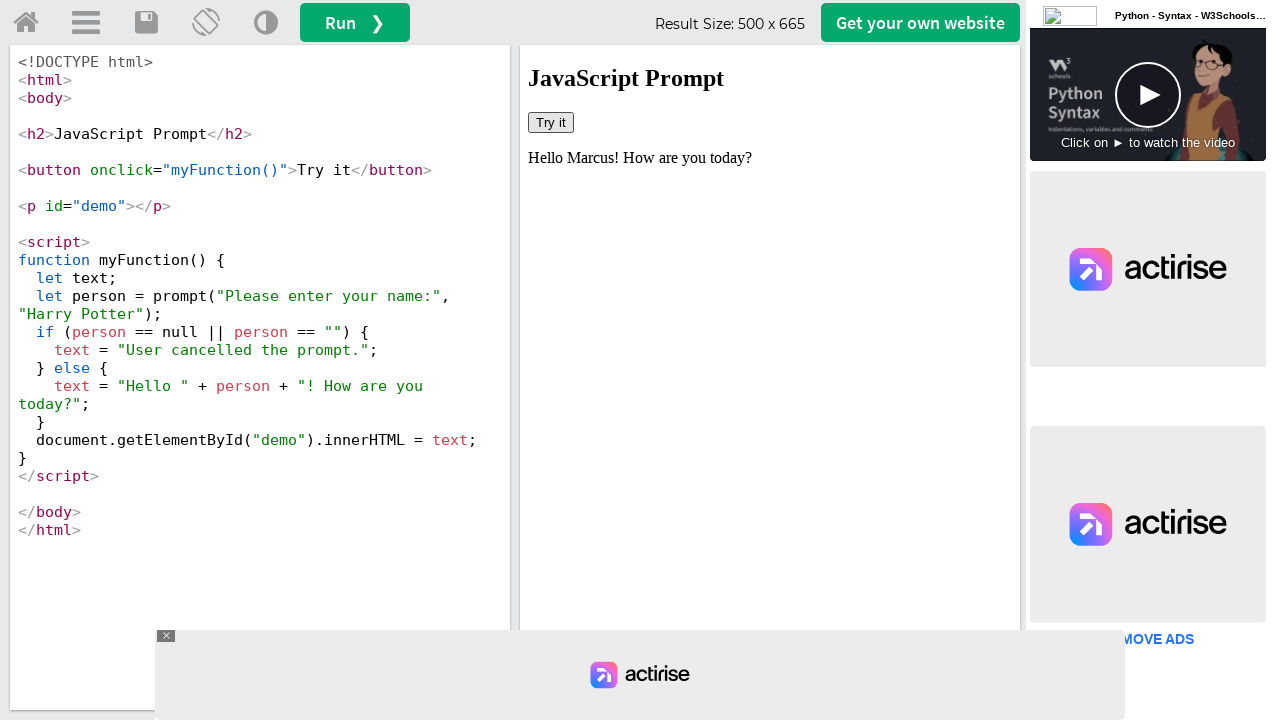

Waited for dialog to be processed
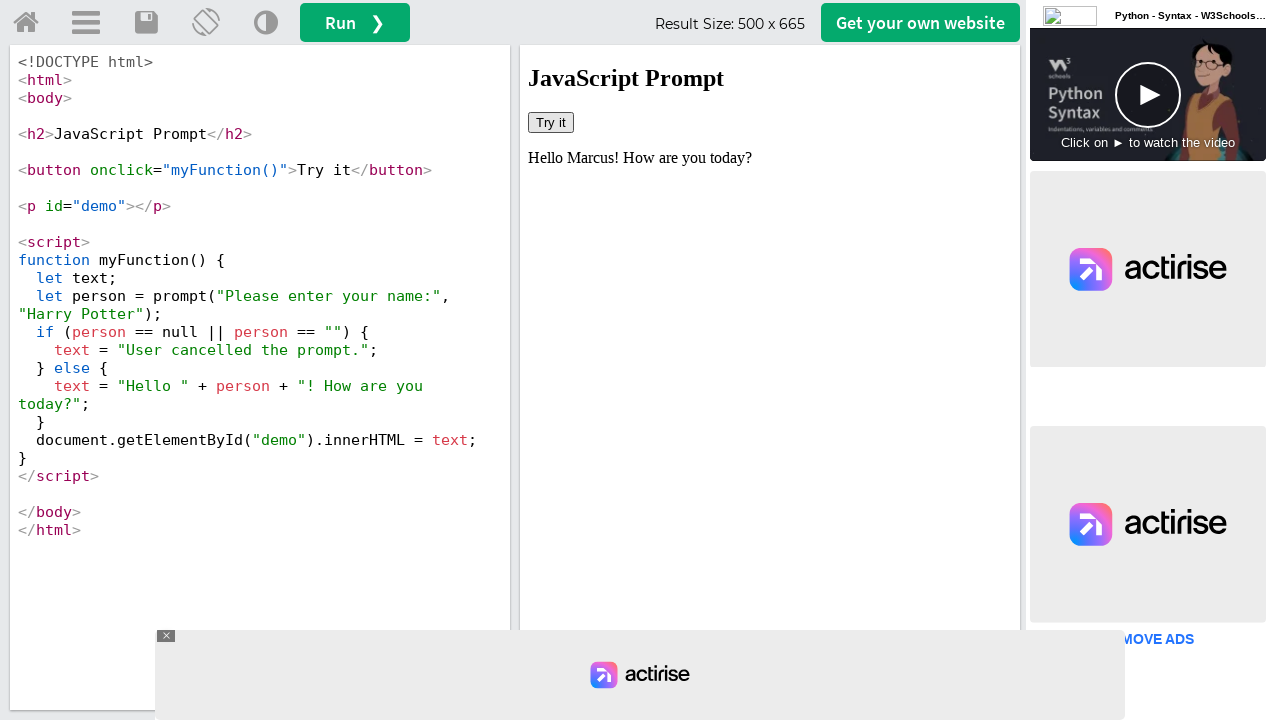

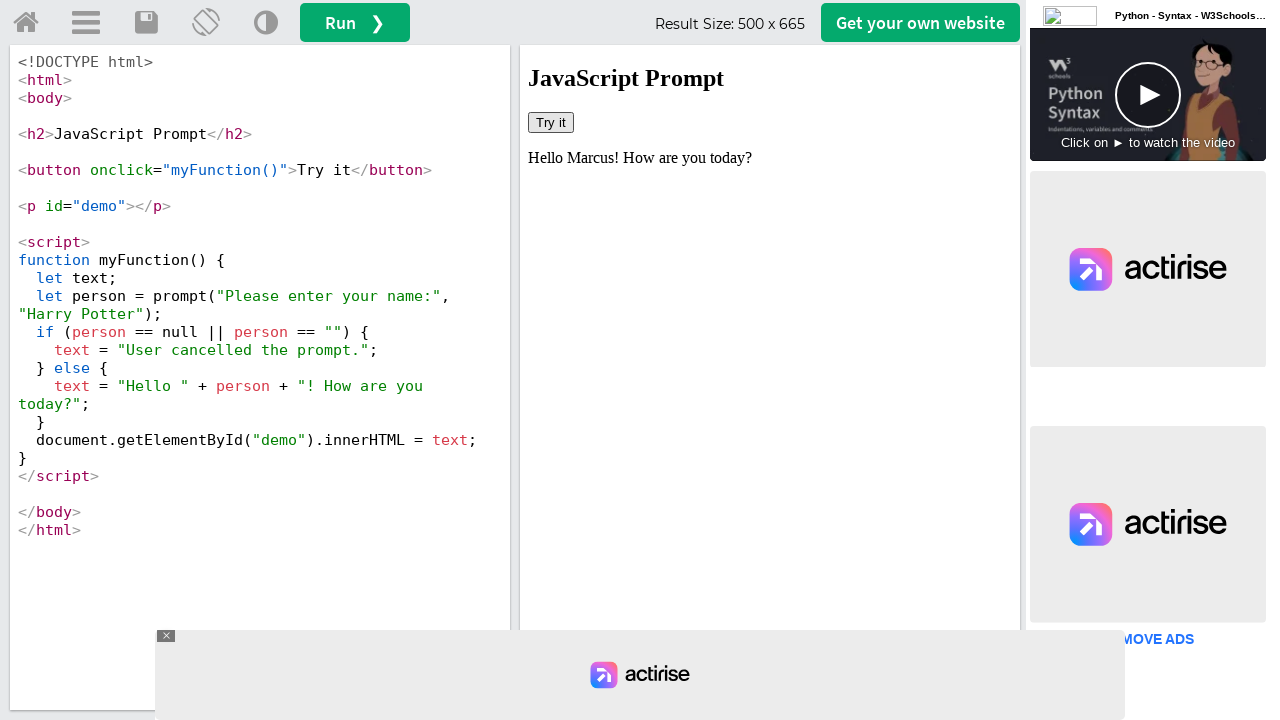